Navigates to Flipkart website to test page loading with custom HTTP headers

Starting URL: https://www.flipkart.com

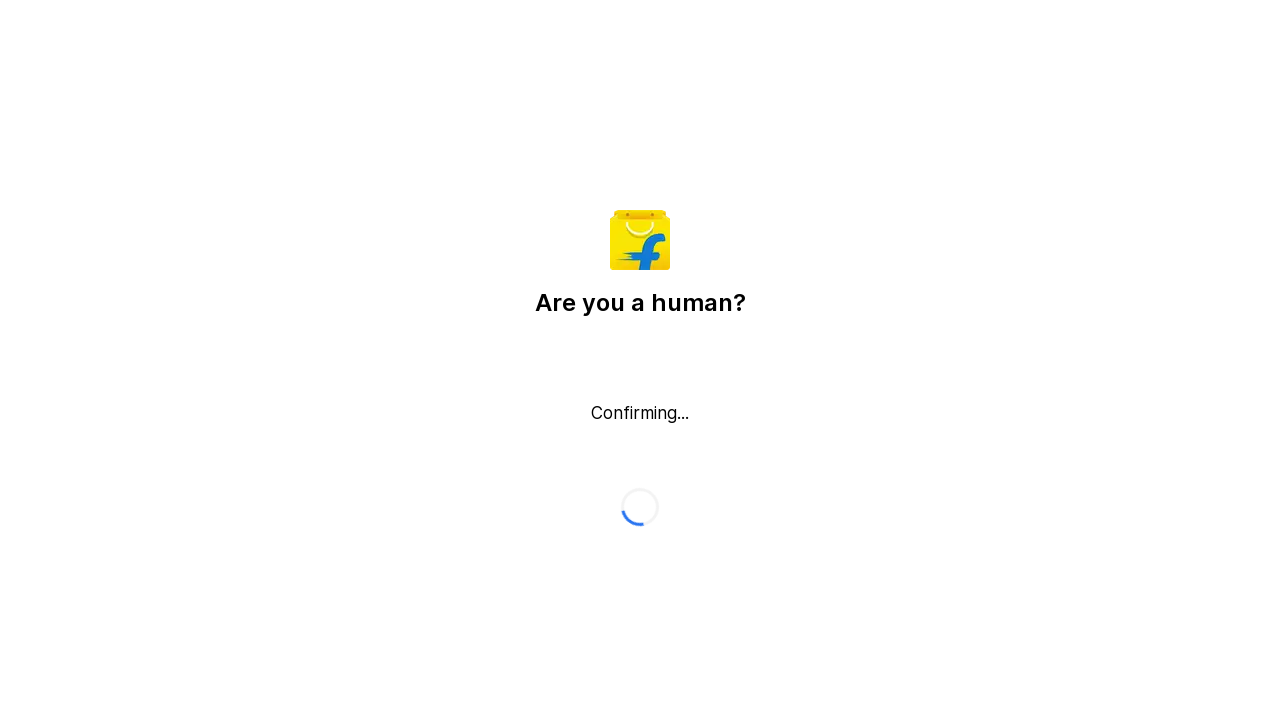

Navigated to Flipkart website with custom HTTP headers
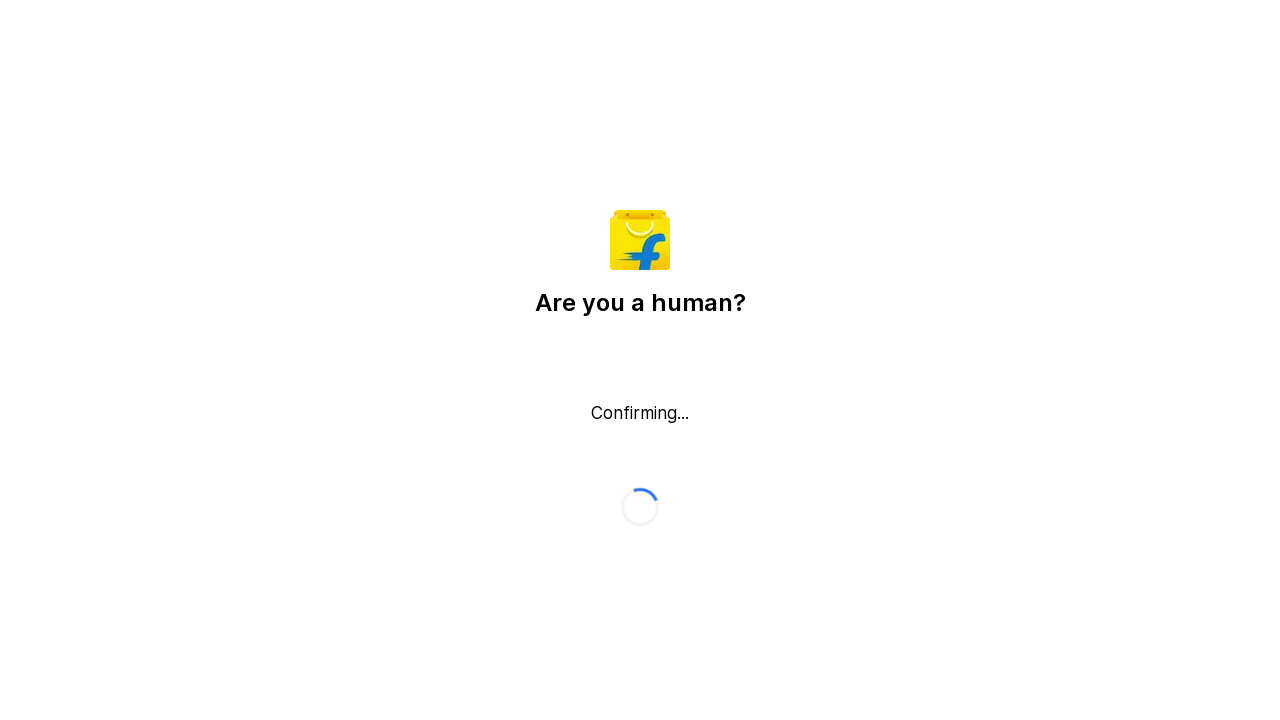

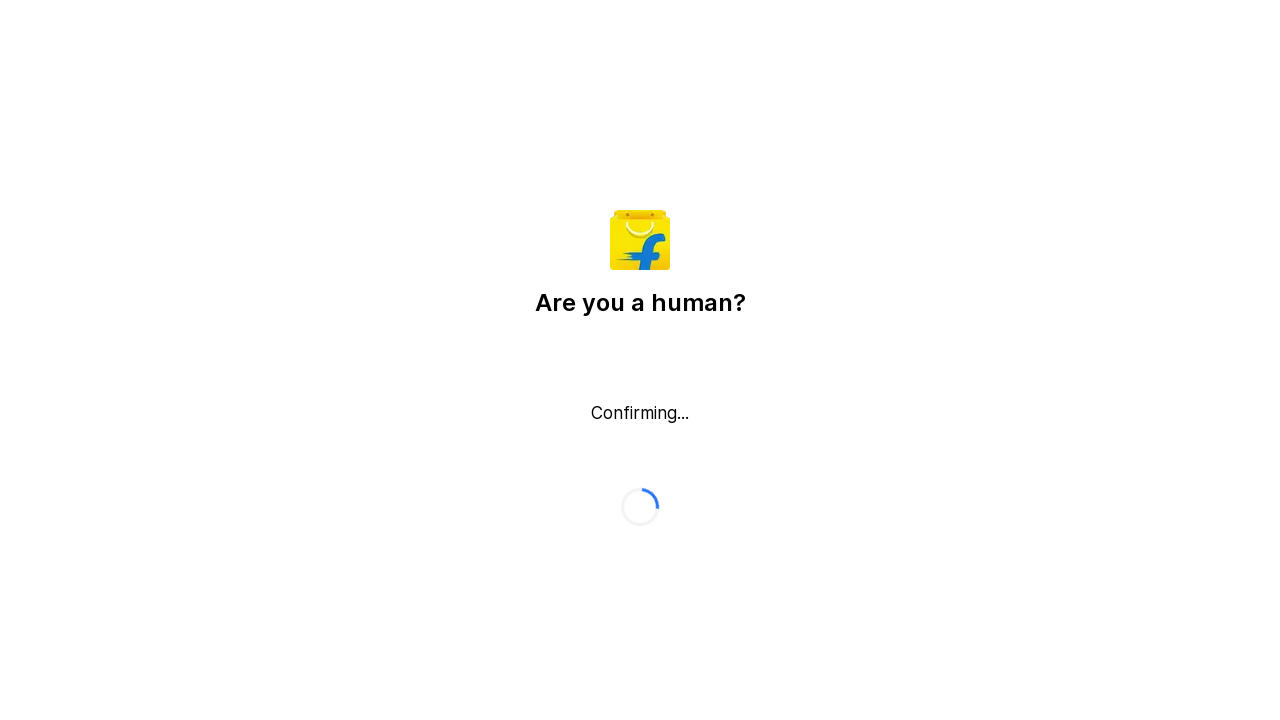